Tests drag and drop functionality by dragging an element and dropping it onto a target area, then verifying the drop was successful

Starting URL: https://demoqa.com/droppable

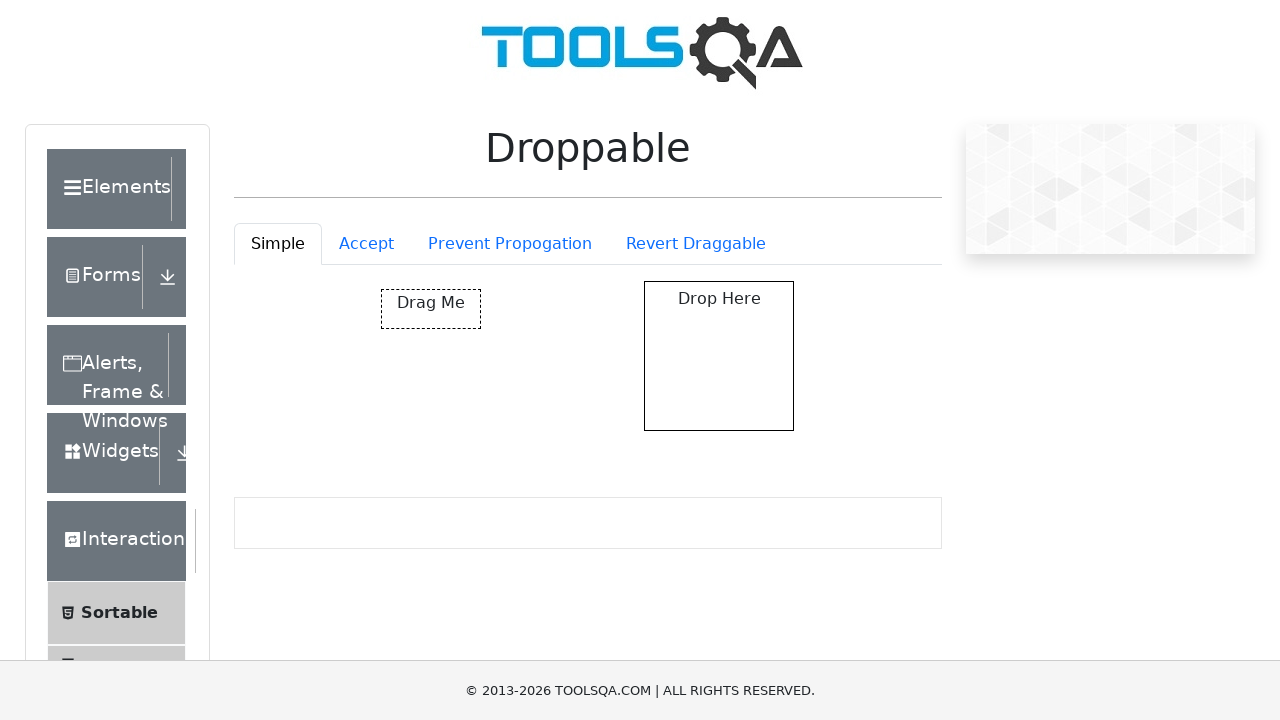

Located the draggable element
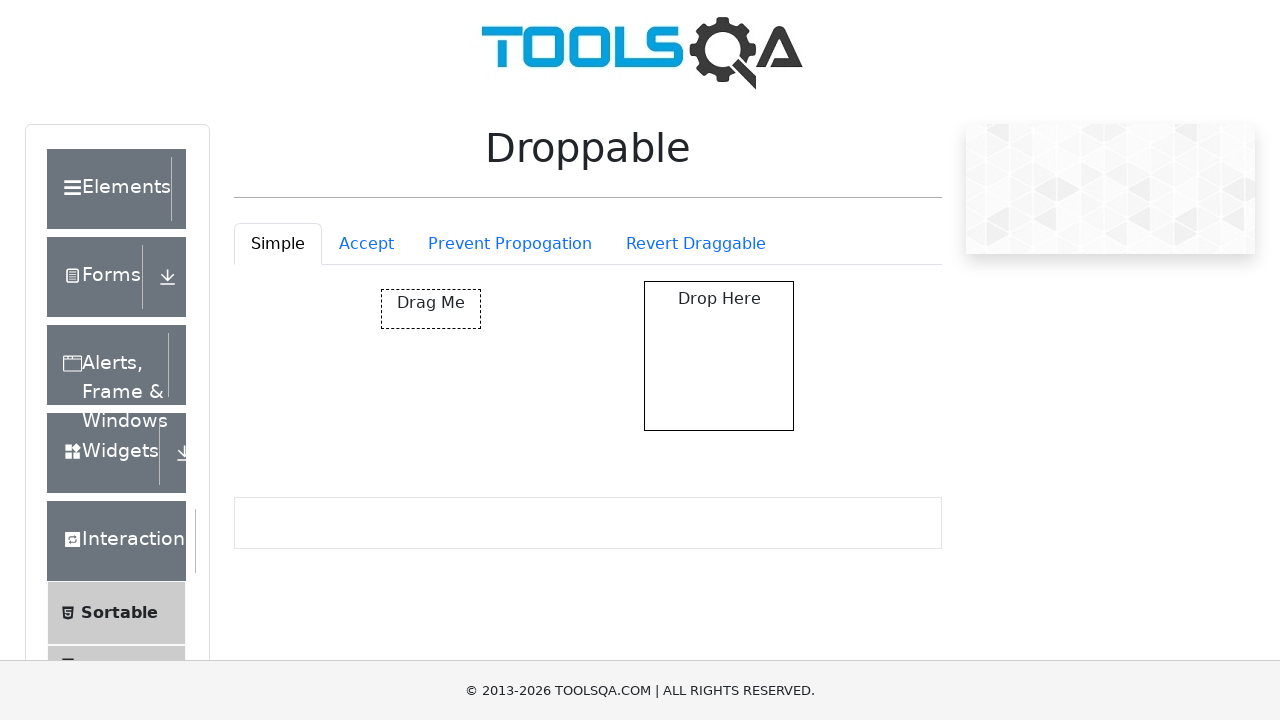

Located the droppable target area
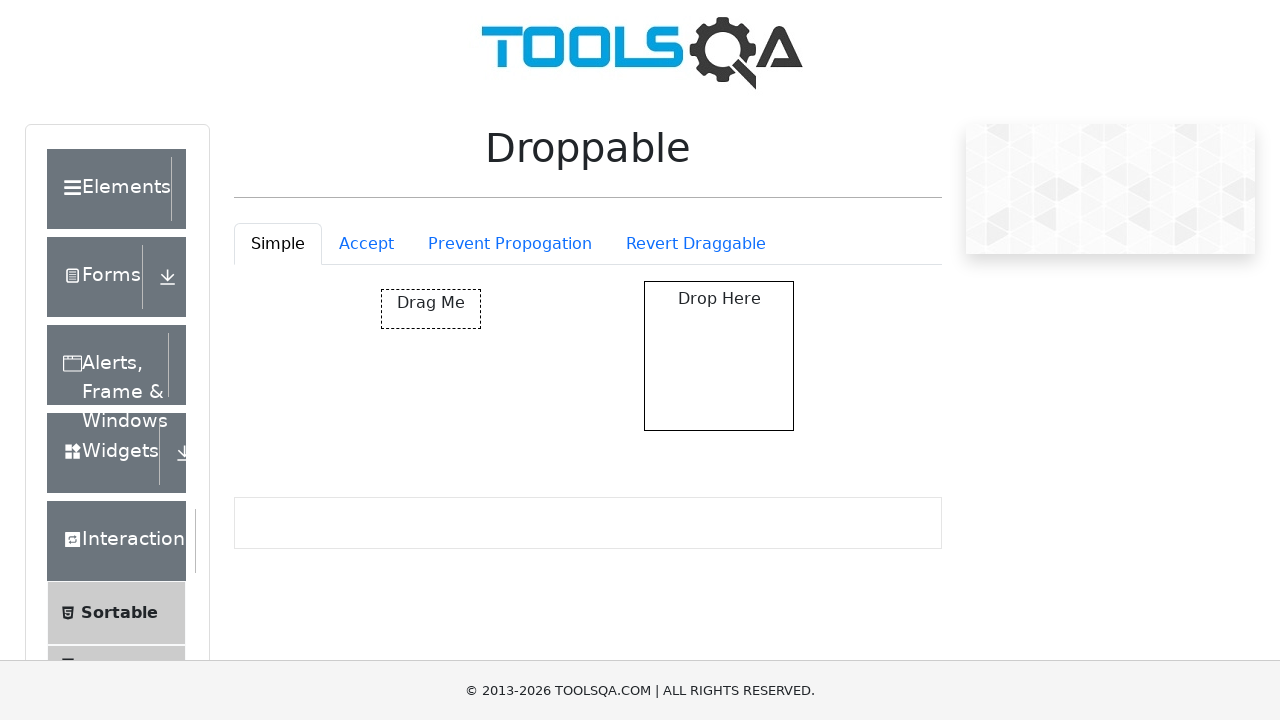

Dragged element to drop target area at (719, 356)
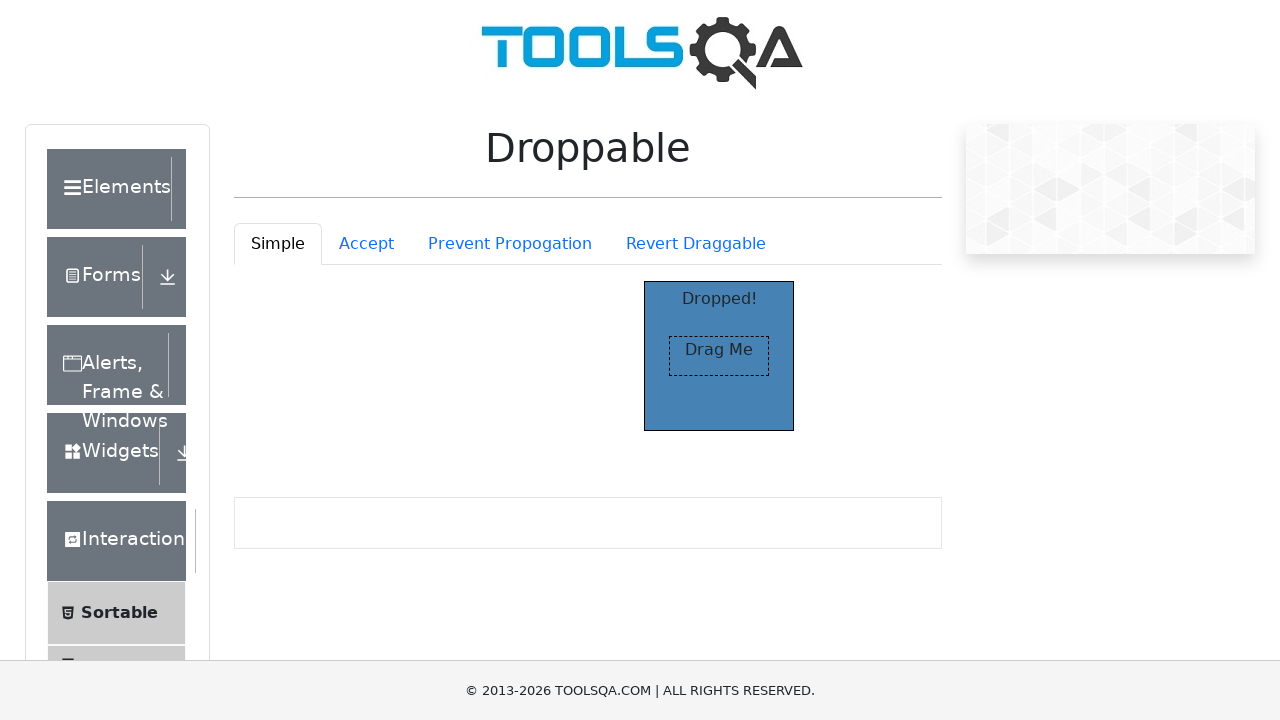

Located the 'Dropped!' text element
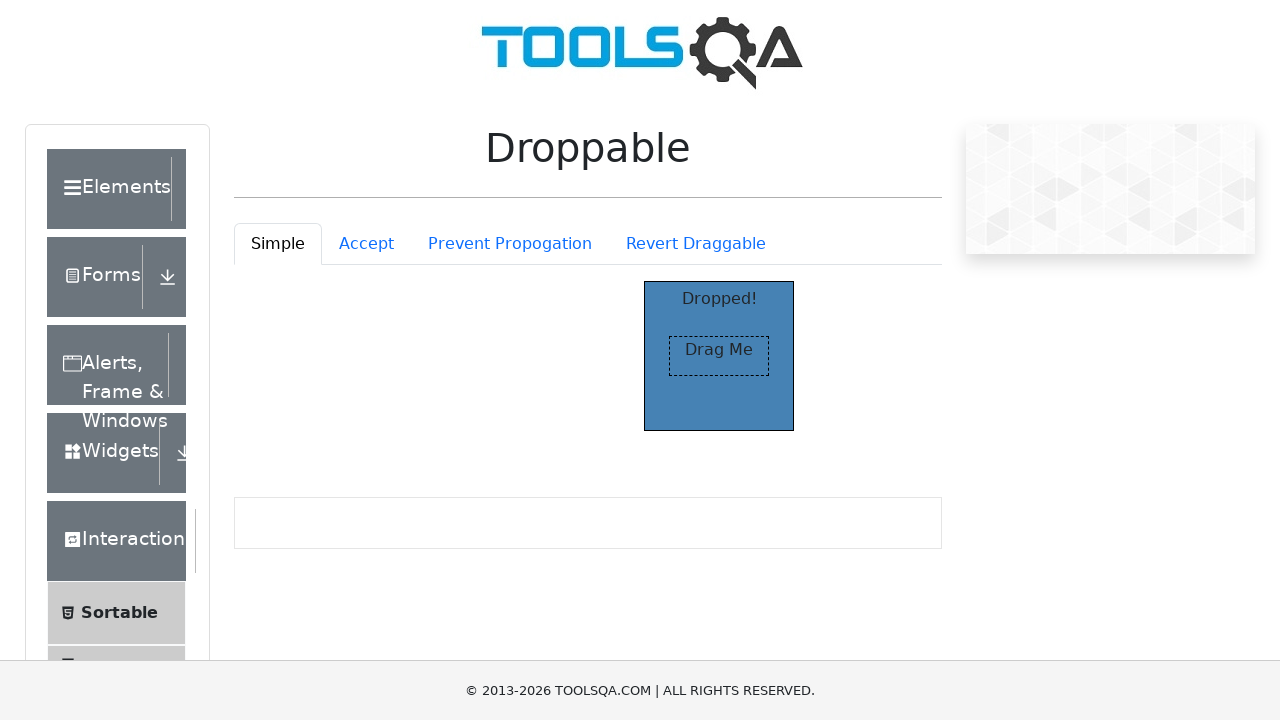

Verified that drop was successful - 'Dropped!' text is visible
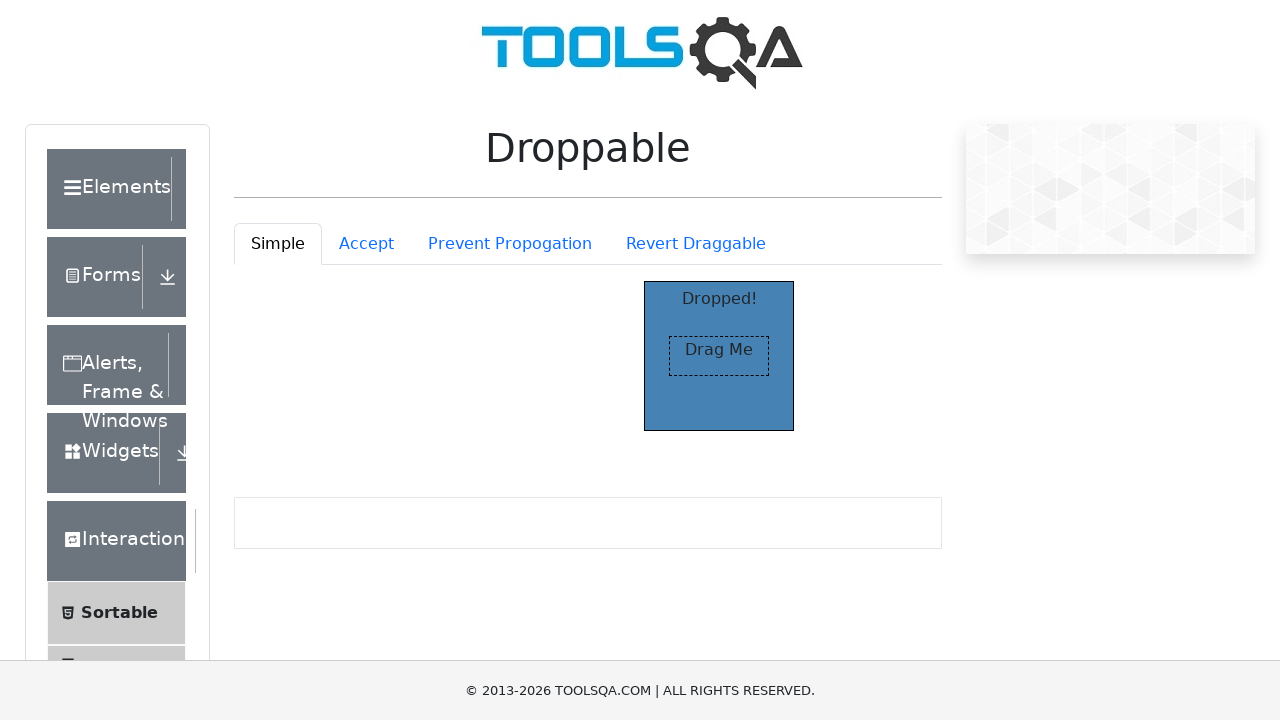

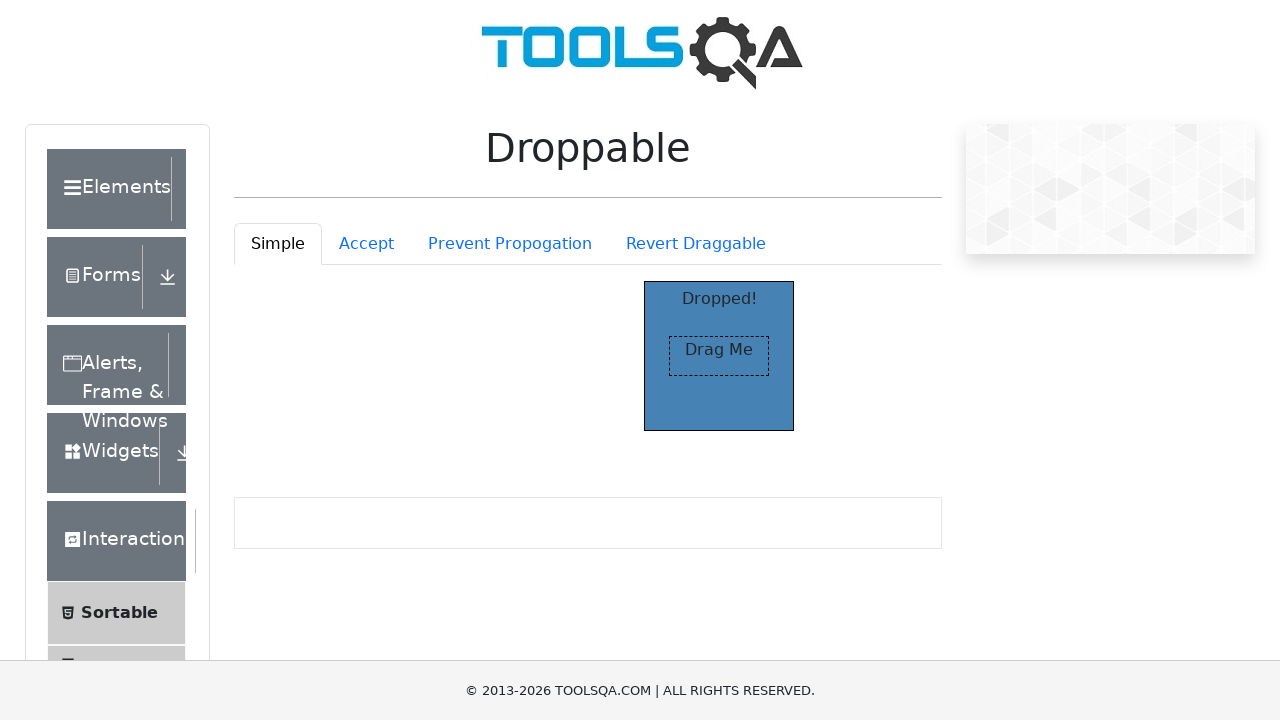